Tests navigation from the home page to the about page by clicking the about link and verifying page transition

Starting URL: https://v1.training-support.net

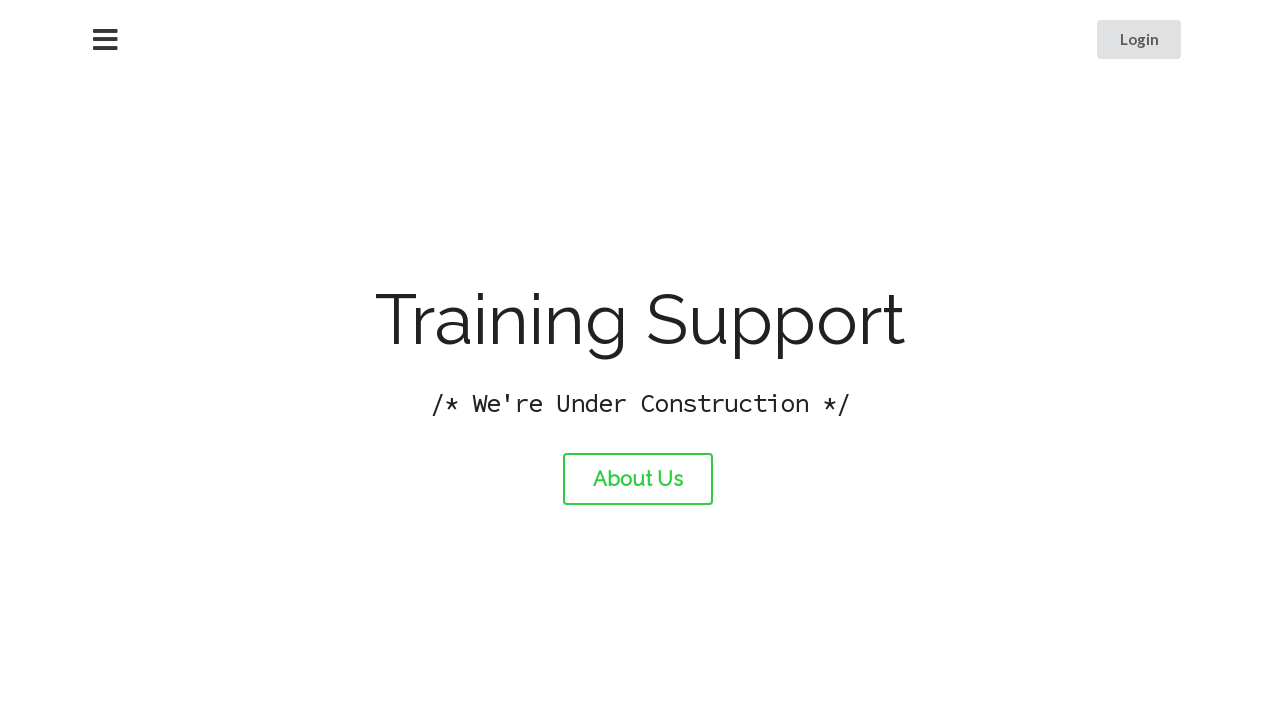

Clicked about link to navigate from home page to about page at (638, 479) on #about-link
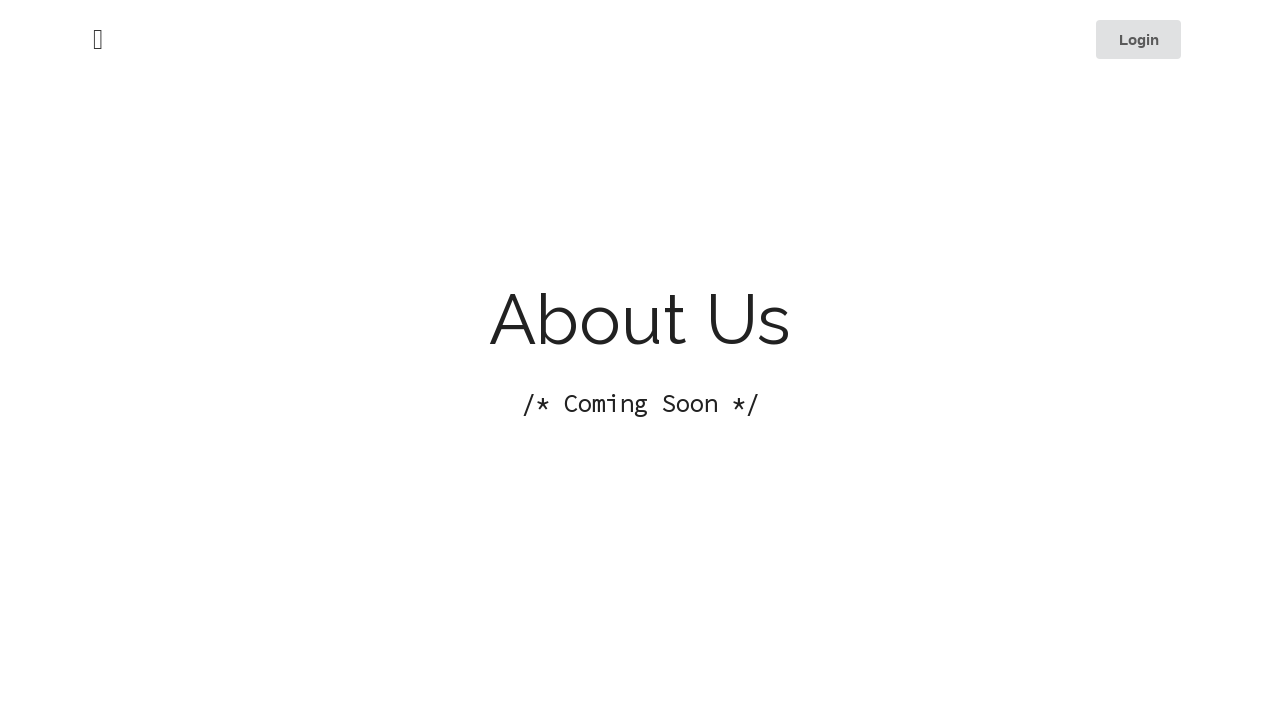

Page load completed after navigation to about page
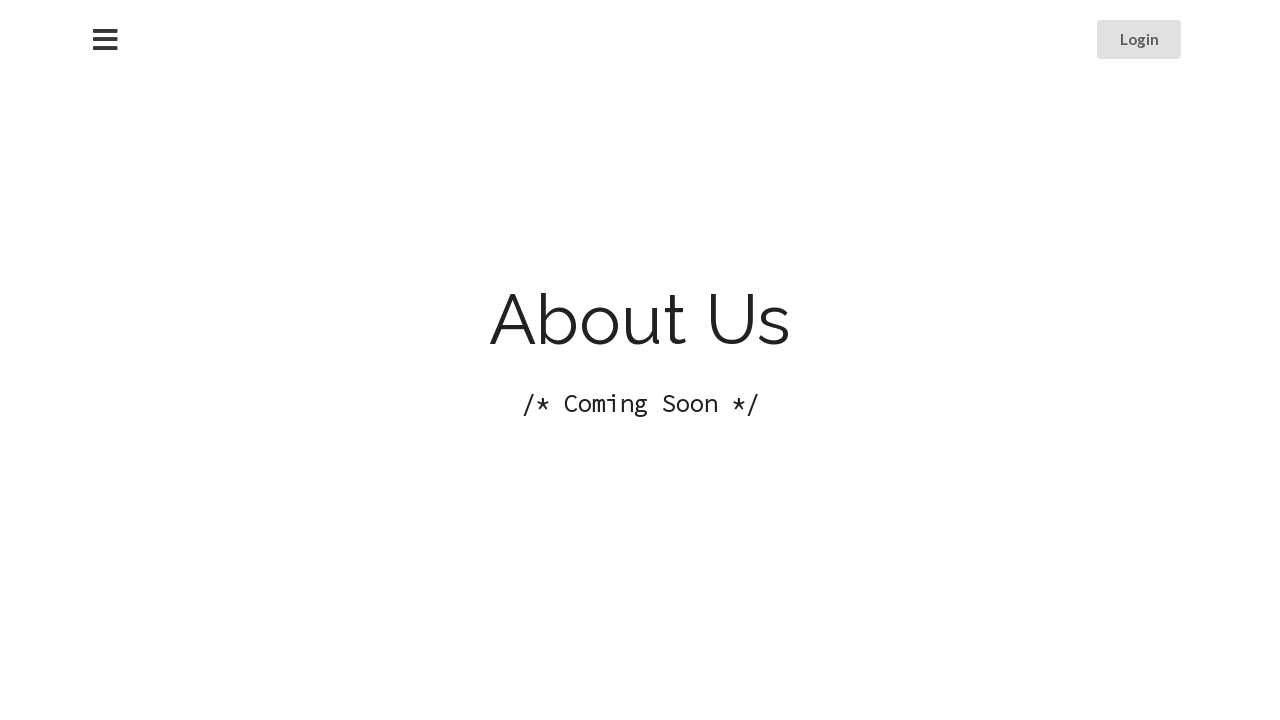

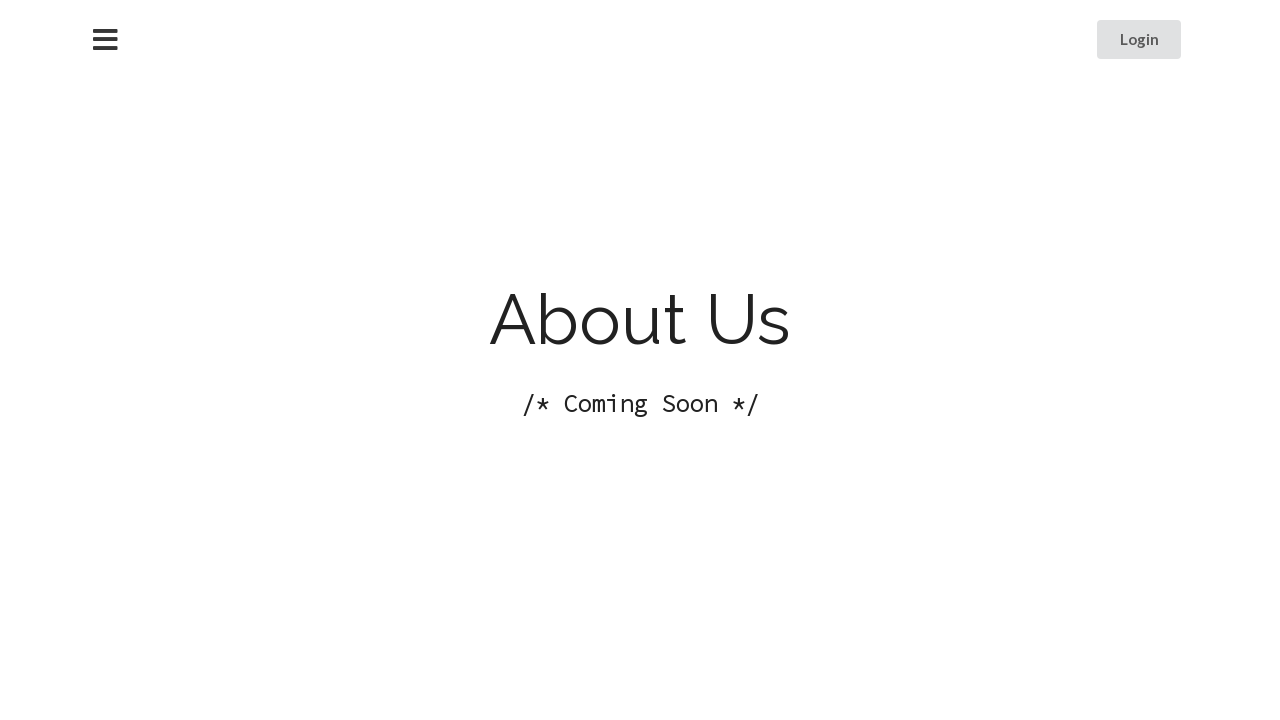